Tests handling of AJAX-loaded content by clicking a button that triggers an AJAX request and verifying that a dynamically loaded paragraph becomes visible after the request completes.

Starting URL: http://uitestingplayground.com/ajax

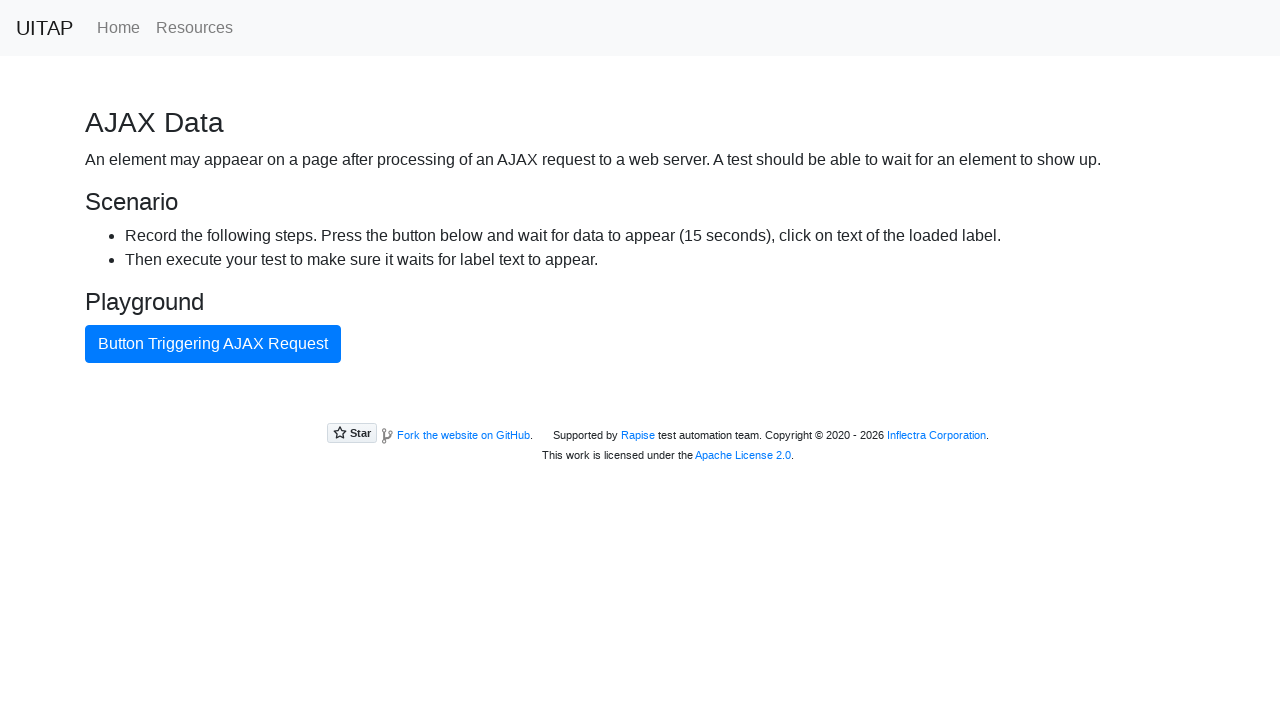

Clicked button triggering AJAX request at (213, 344) on internal:role=button[name="Button Triggering AJAX Request"i]
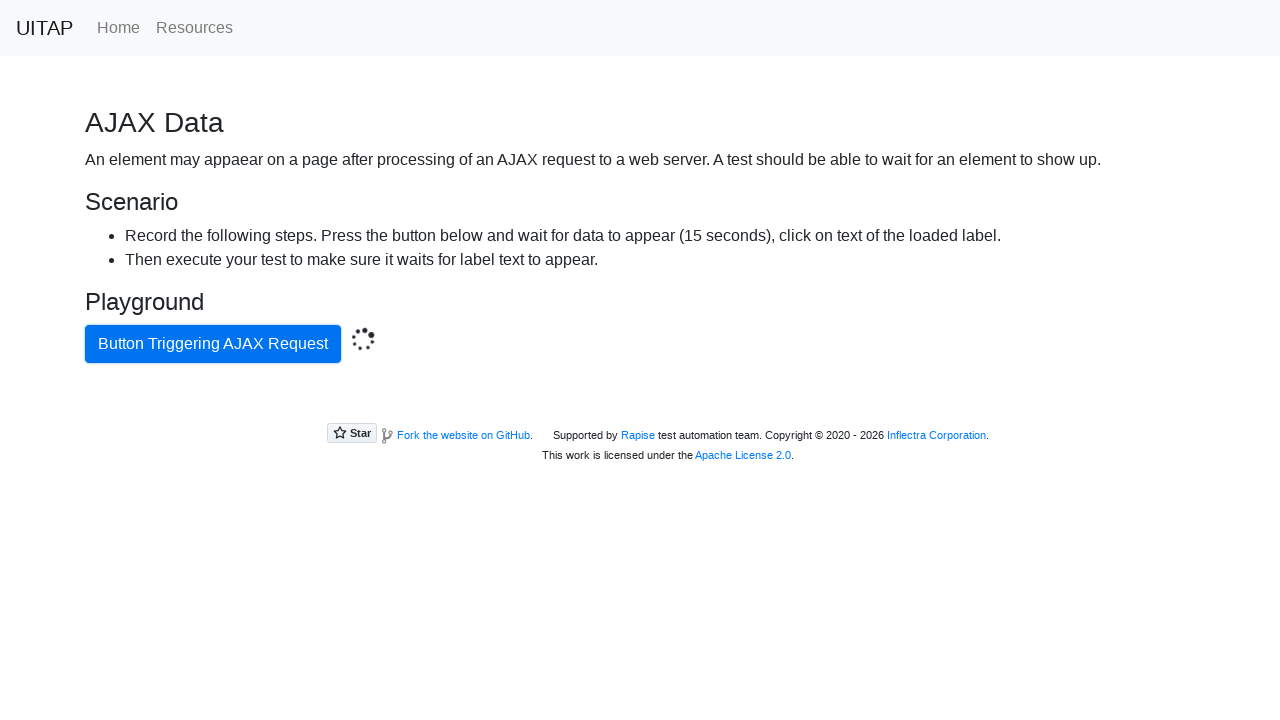

Located paragraph element with bg-success class
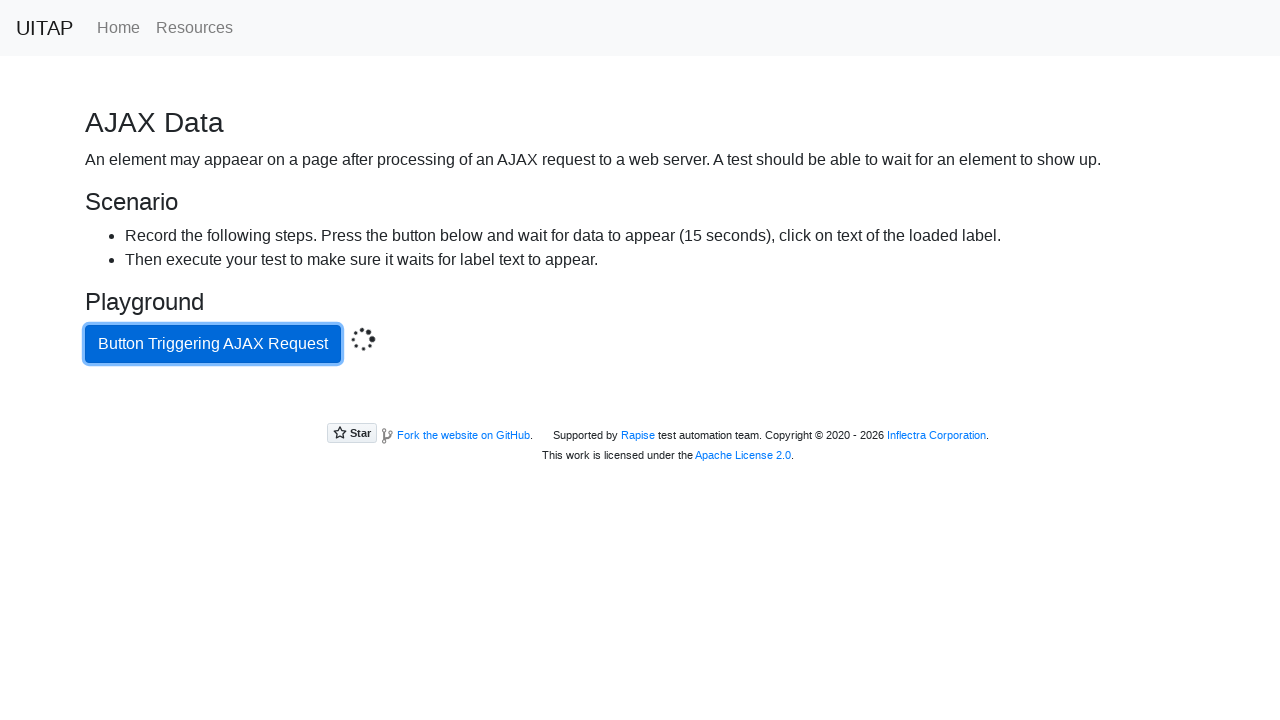

Scrolled paragraph into view if needed
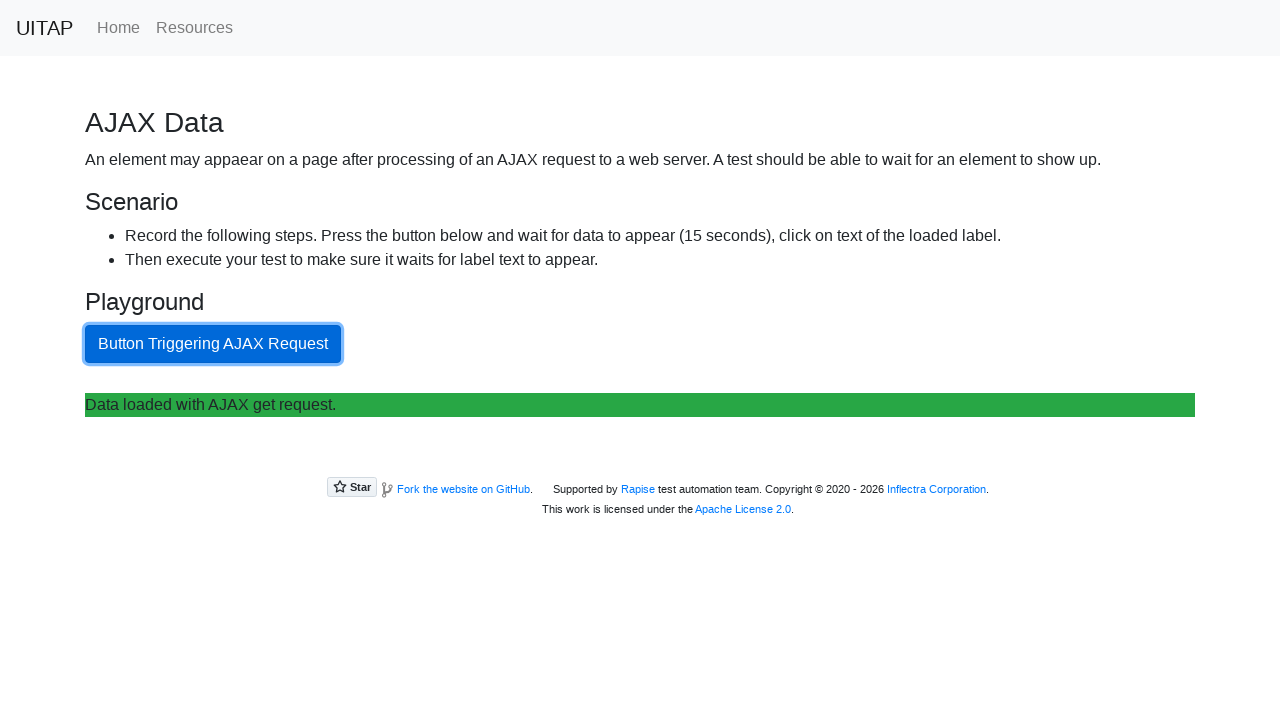

Waited for AJAX-loaded paragraph to become available
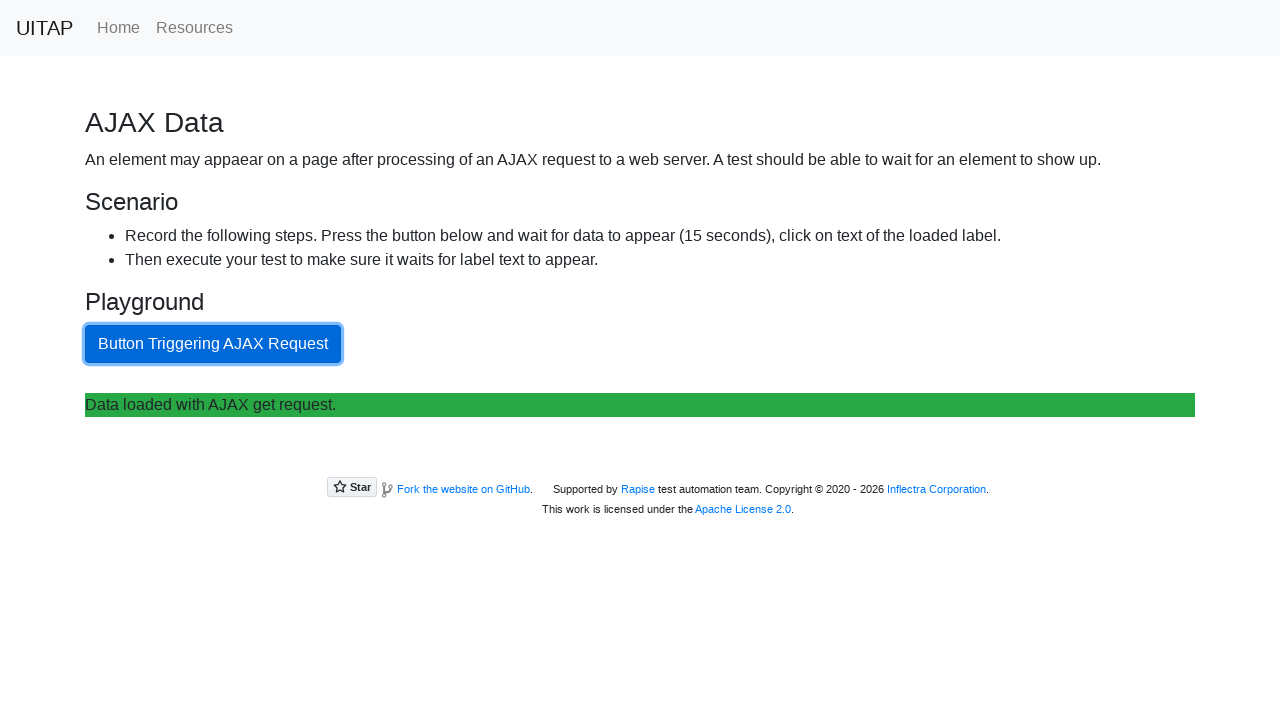

Verified that dynamically loaded paragraph is visible
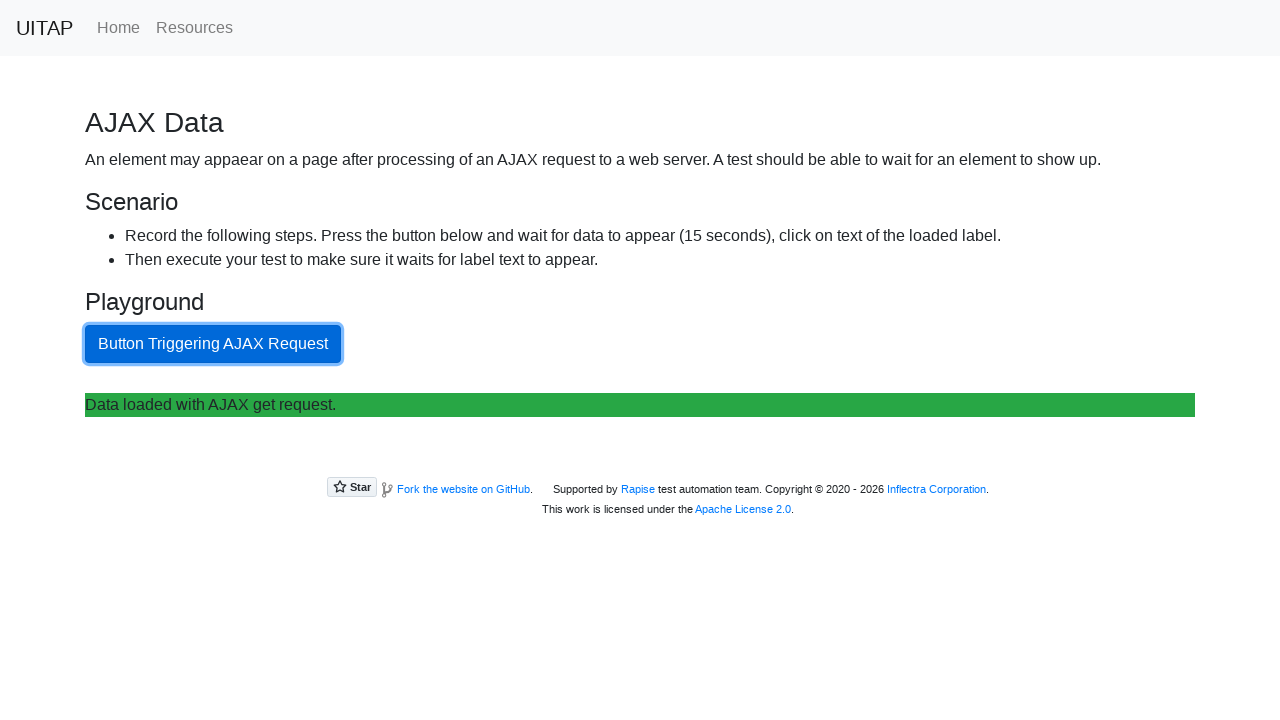

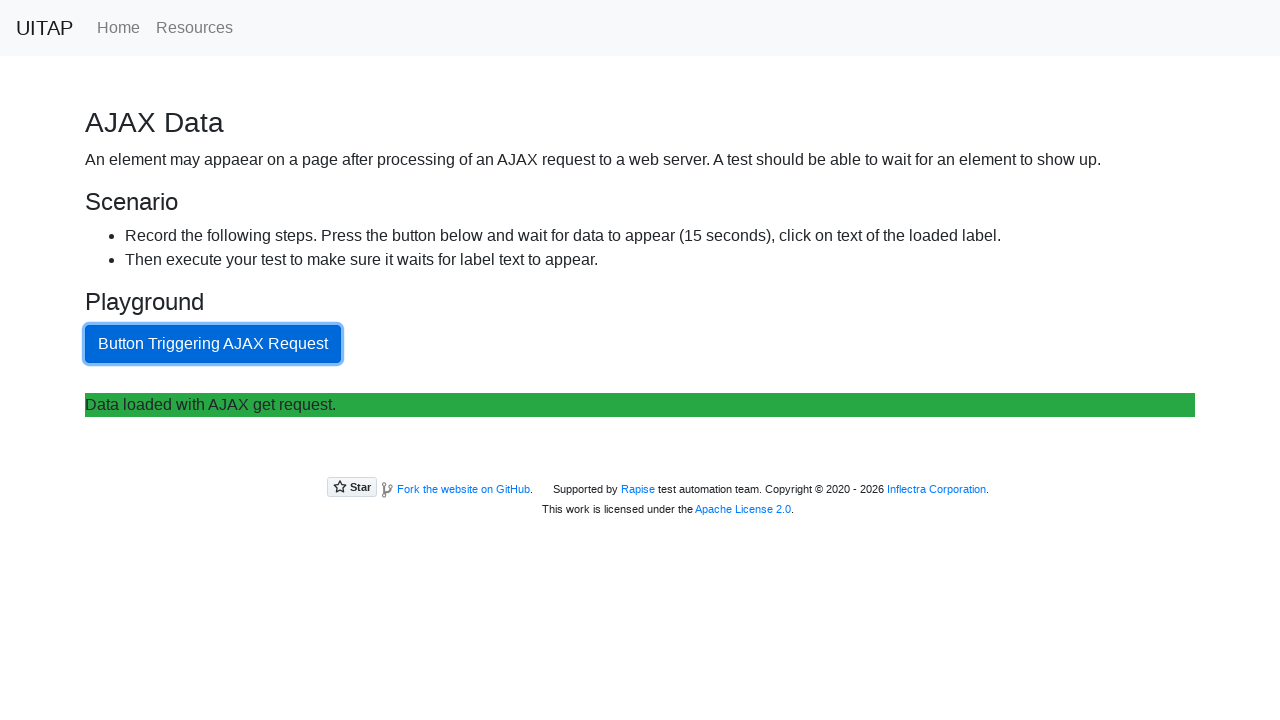